Tests filtering to display active (uncompleted) items only using the Active link

Starting URL: https://demo.playwright.dev/todomvc

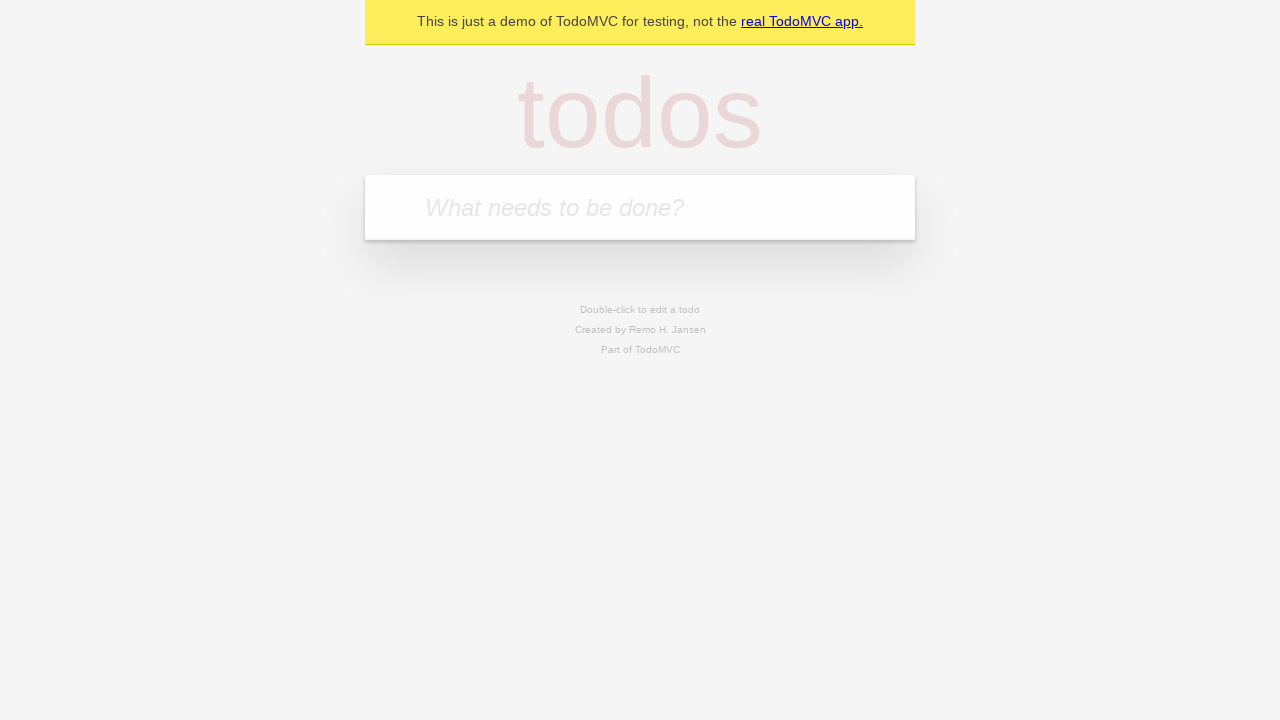

Filled todo input with 'buy some cheese' on internal:attr=[placeholder="What needs to be done?"i]
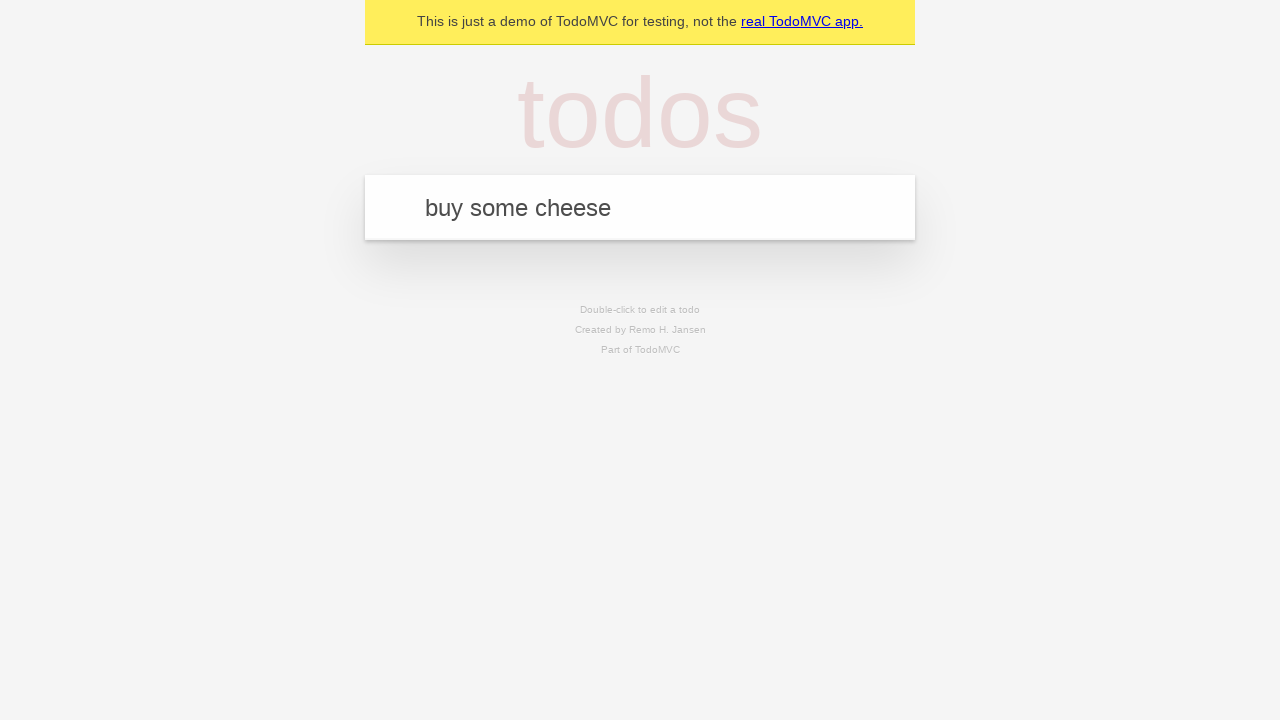

Pressed Enter to add first todo item on internal:attr=[placeholder="What needs to be done?"i]
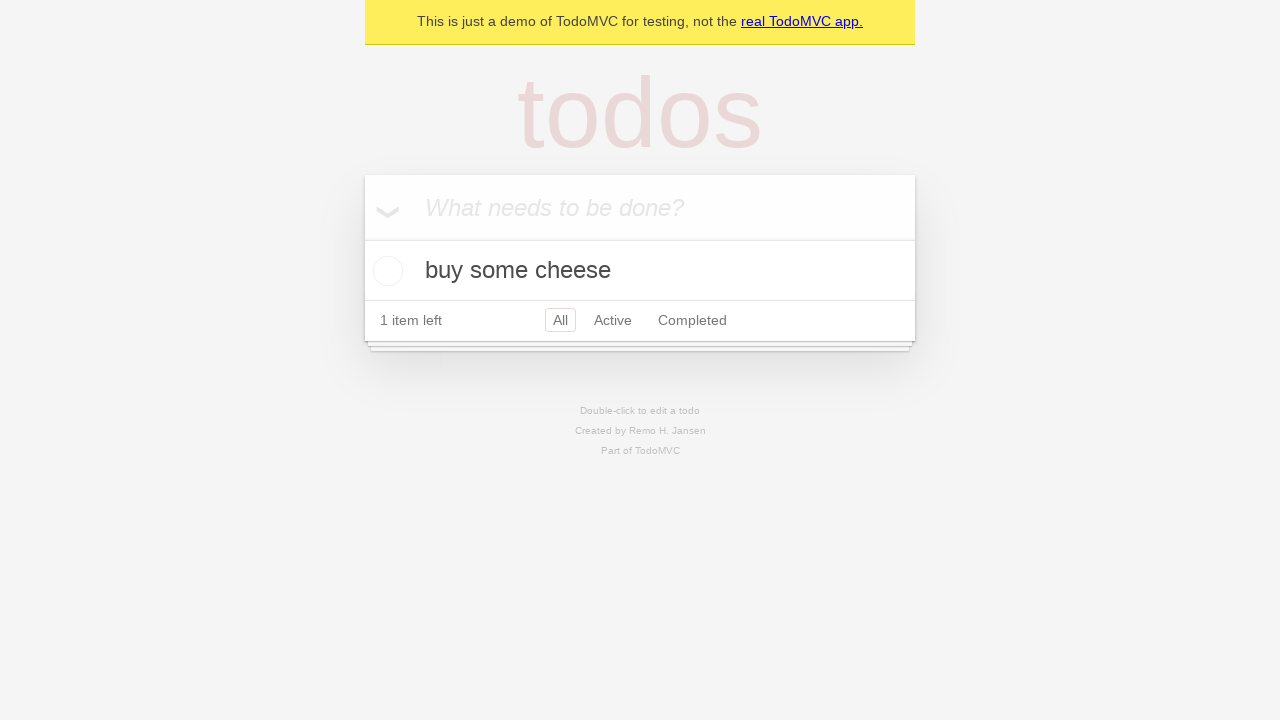

Filled todo input with 'feed the cat' on internal:attr=[placeholder="What needs to be done?"i]
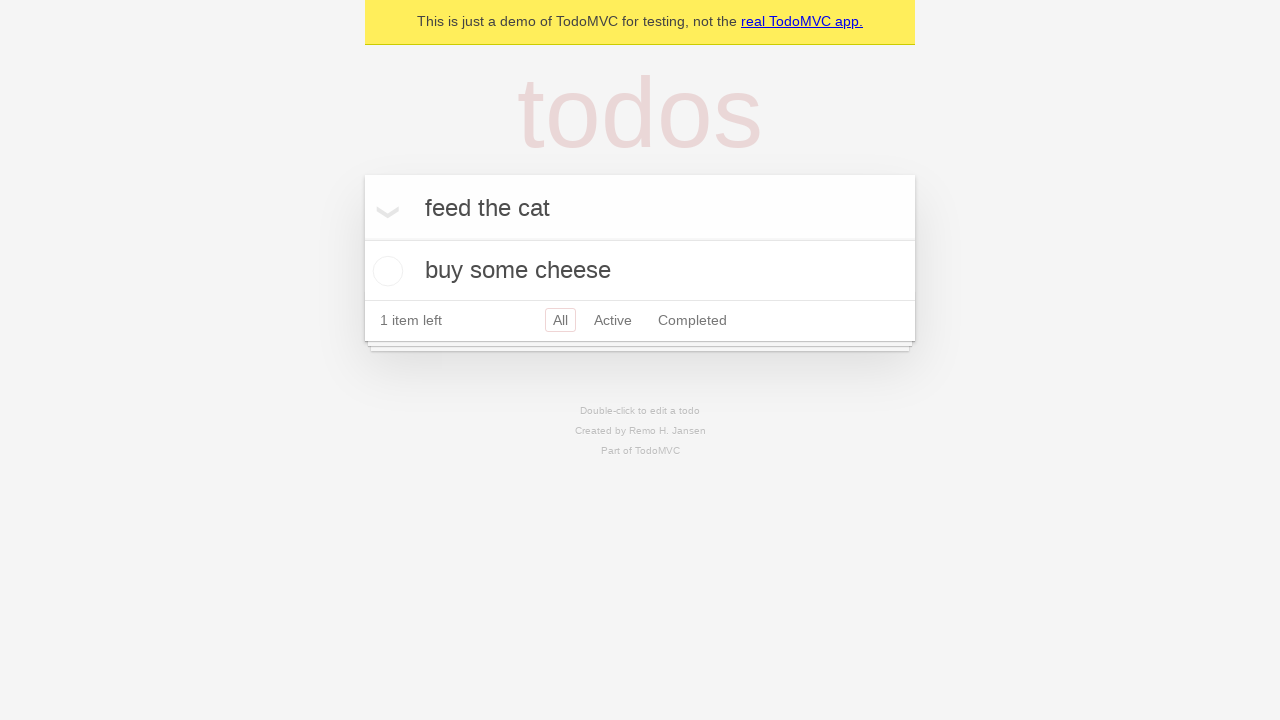

Pressed Enter to add second todo item on internal:attr=[placeholder="What needs to be done?"i]
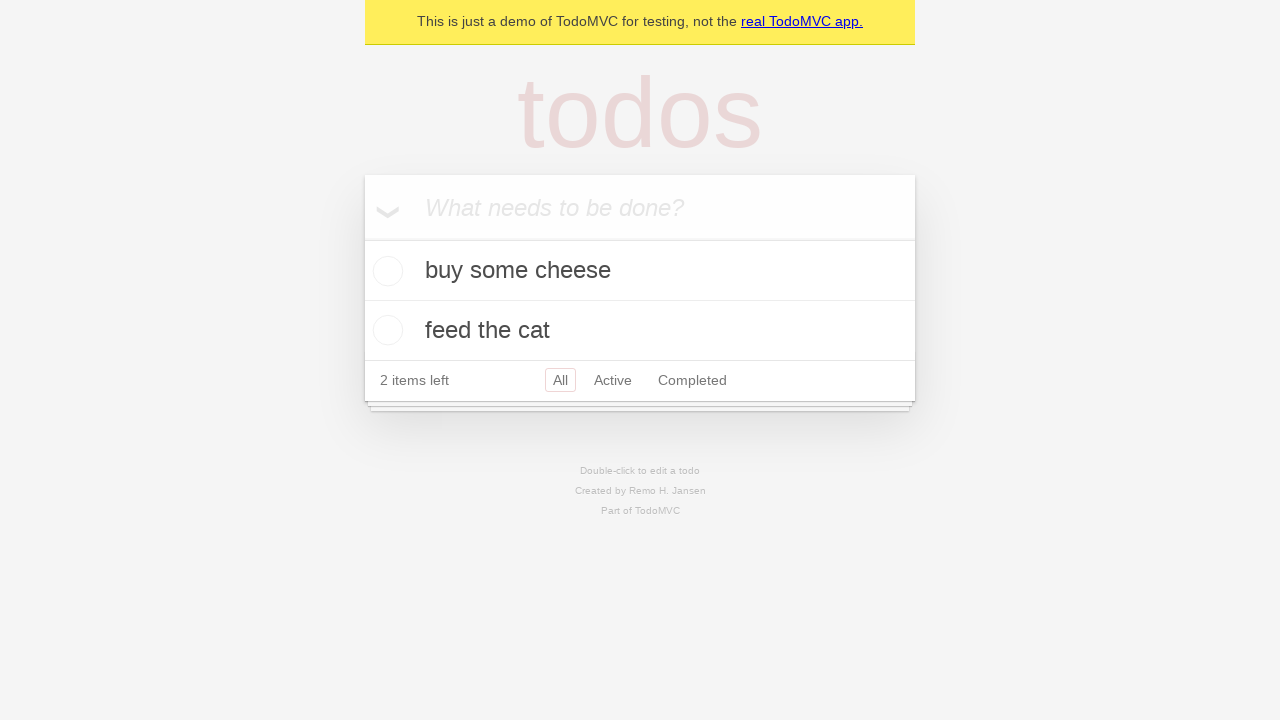

Filled todo input with 'book a doctors appointment' on internal:attr=[placeholder="What needs to be done?"i]
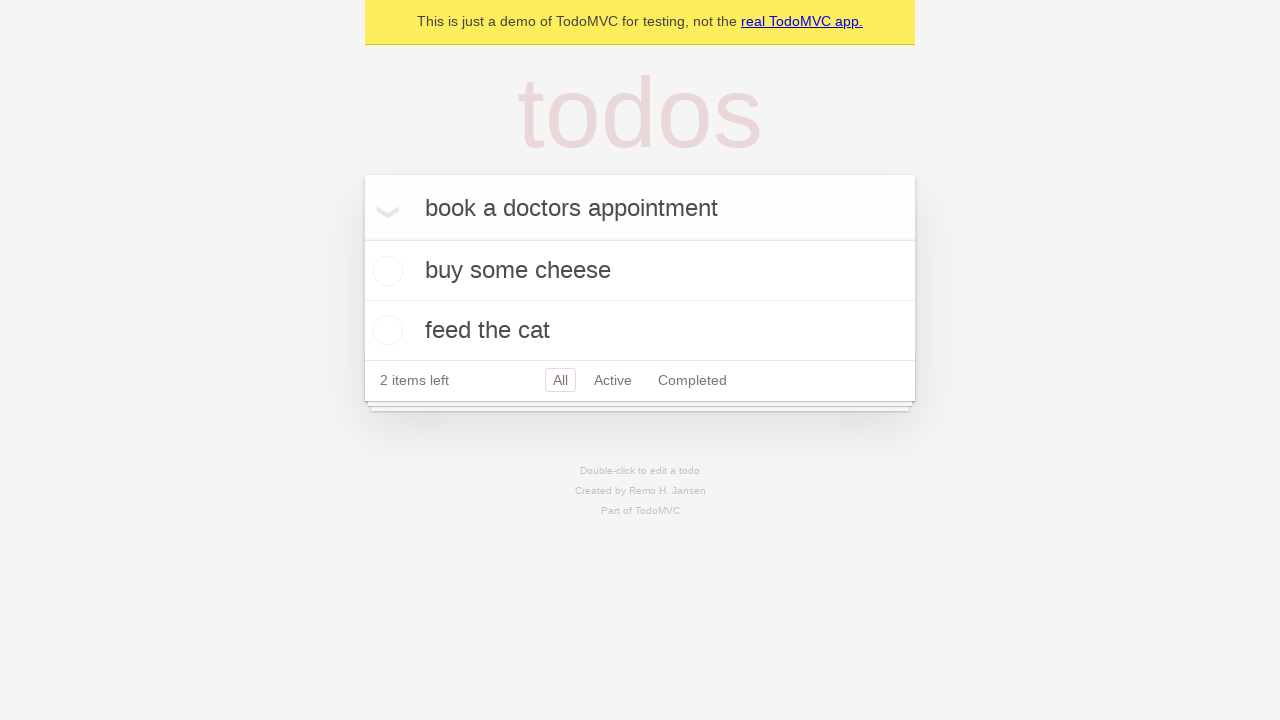

Pressed Enter to add third todo item on internal:attr=[placeholder="What needs to be done?"i]
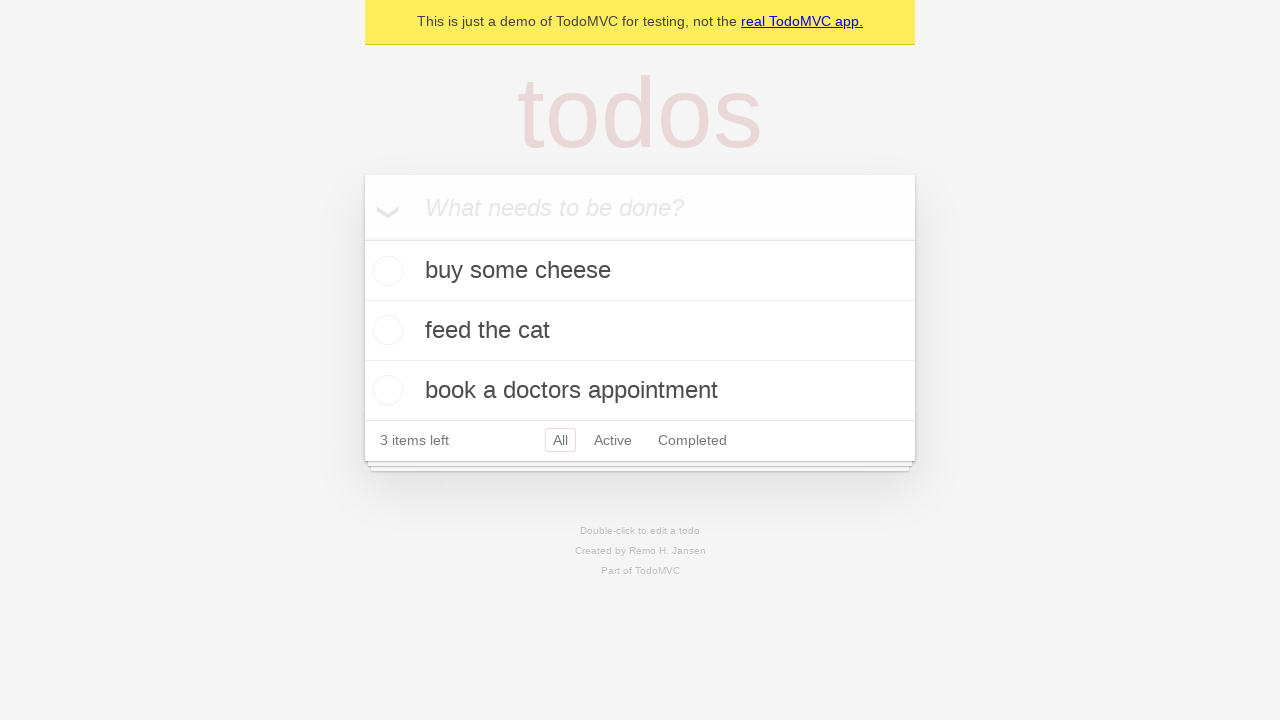

Checked the second todo item 'feed the cat' at (385, 330) on internal:testid=[data-testid="todo-item"s] >> nth=1 >> internal:role=checkbox
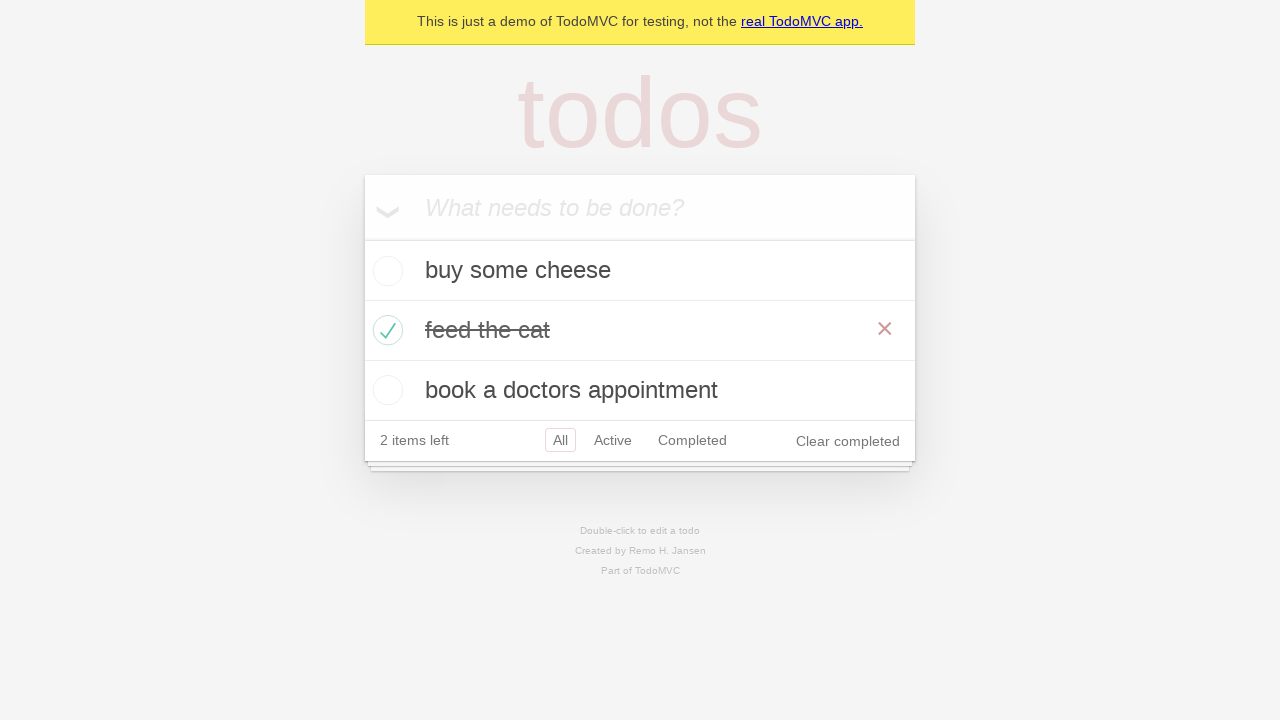

Clicked Active link to display uncompleted items only at (613, 440) on internal:role=link[name="Active"i]
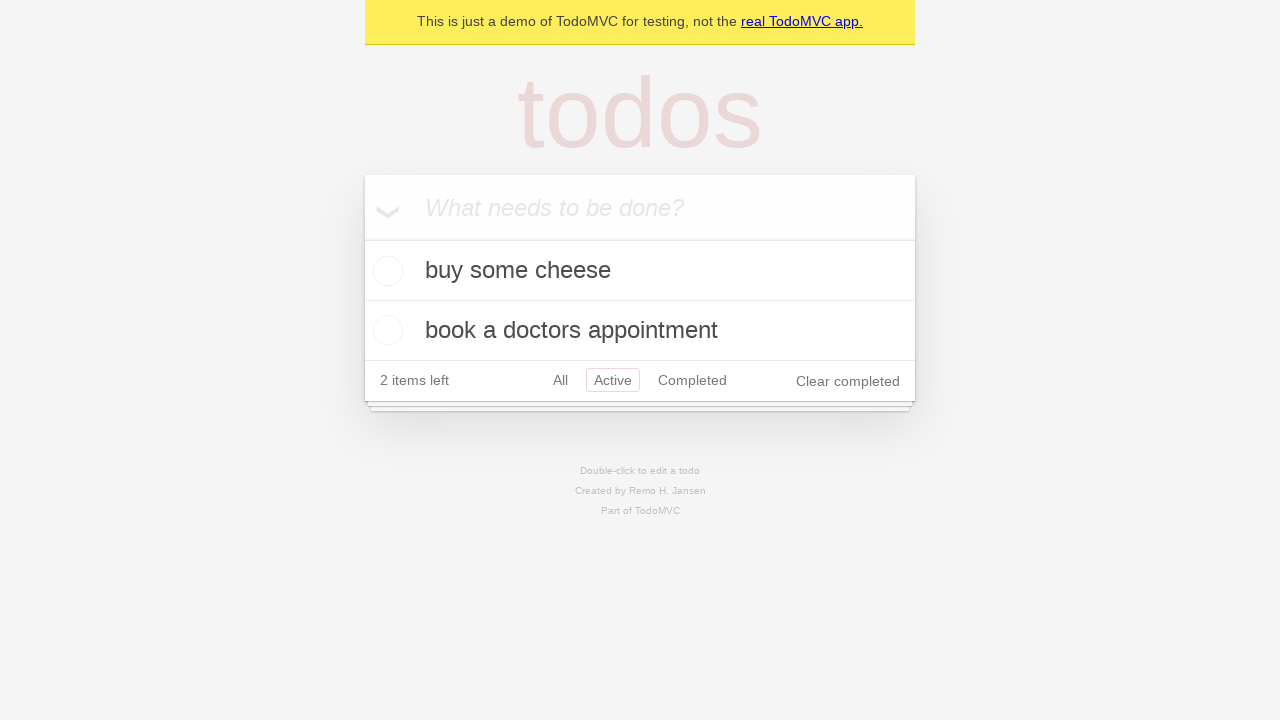

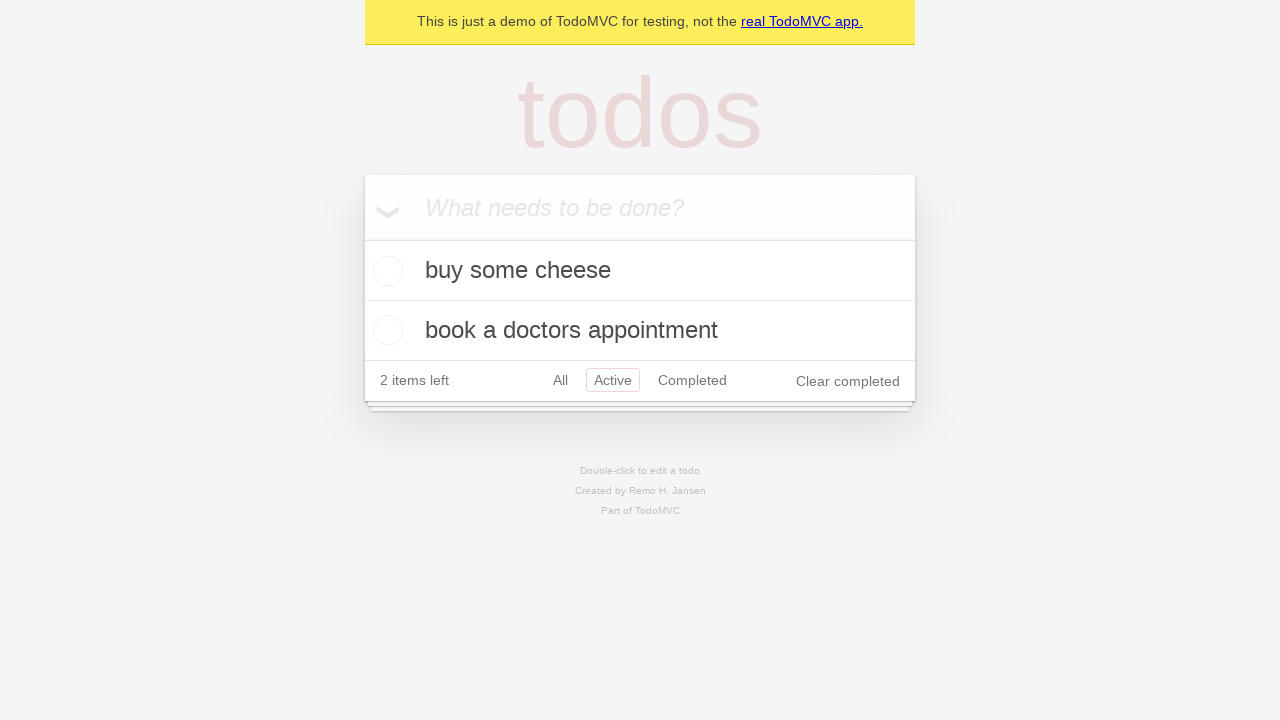